Tests JavaScript confirmation alert handling by clicking a button to trigger an alert, accepting it, and verifying the result message displays "You clicked: Ok".

Starting URL: http://the-internet.herokuapp.com/javascript_alerts

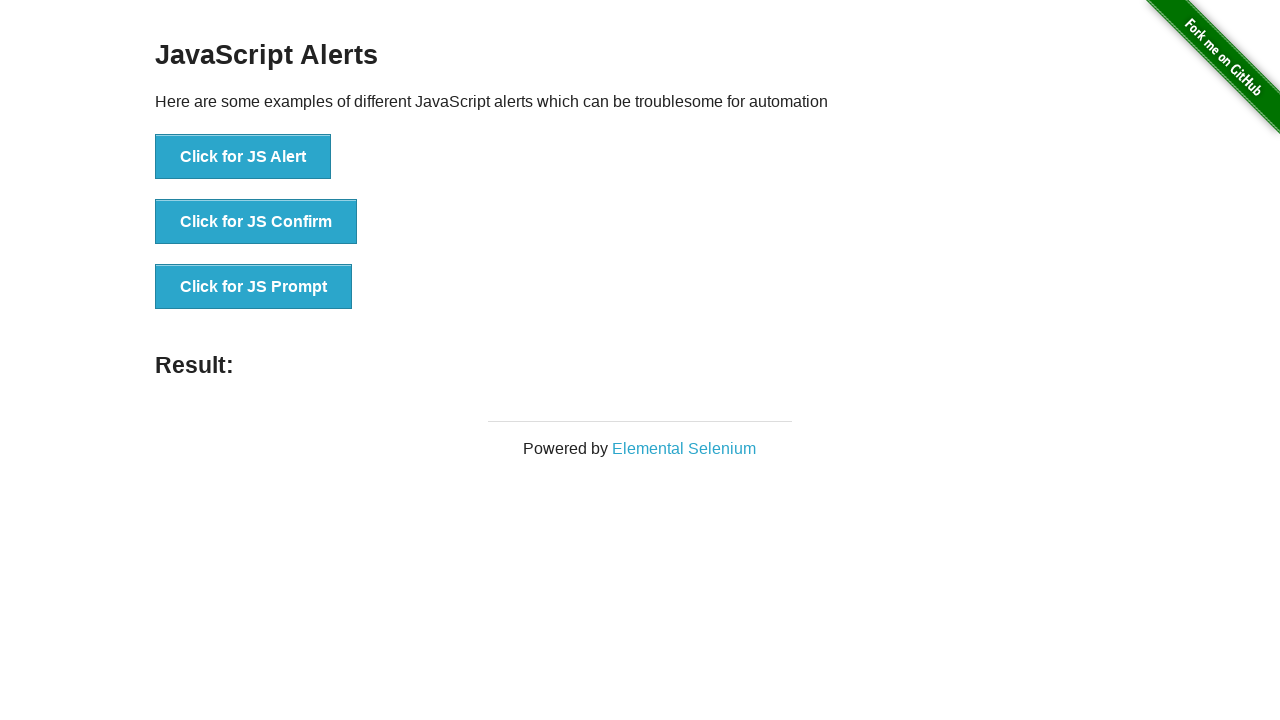

Clicked the second button to trigger JavaScript confirmation alert at (256, 222) on button >> nth=1
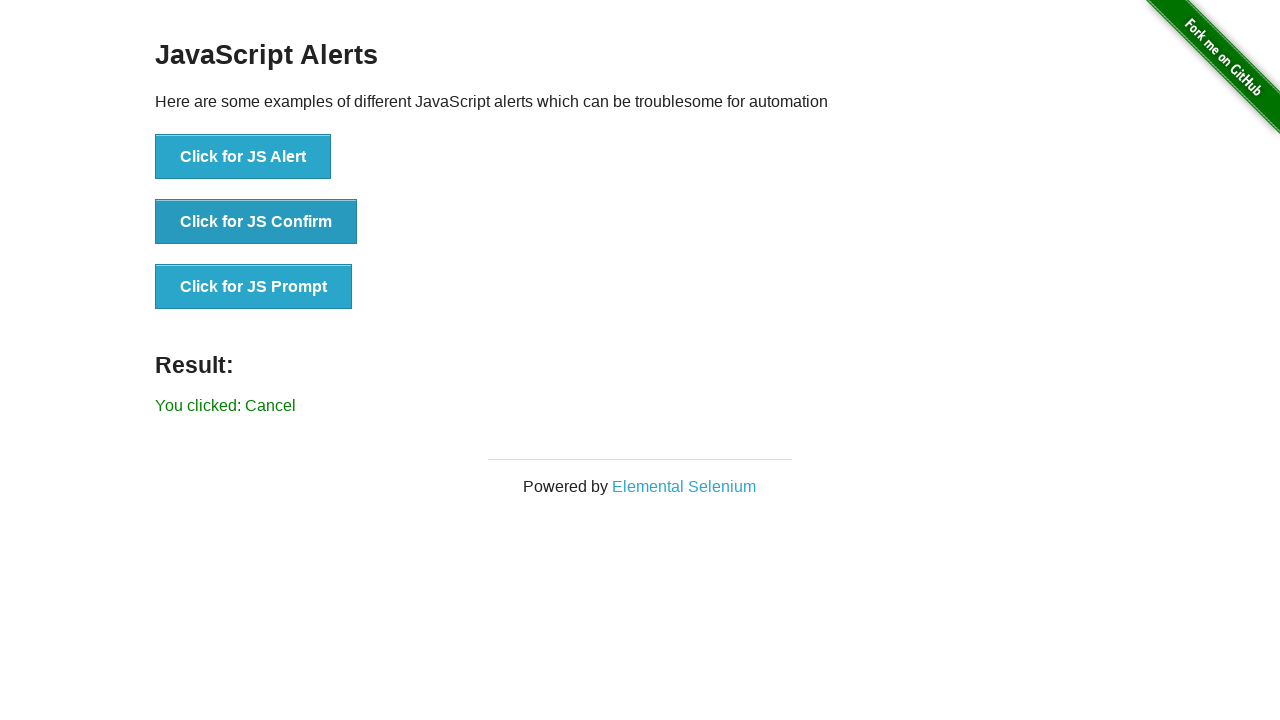

Set up dialog handler to accept confirmation alert
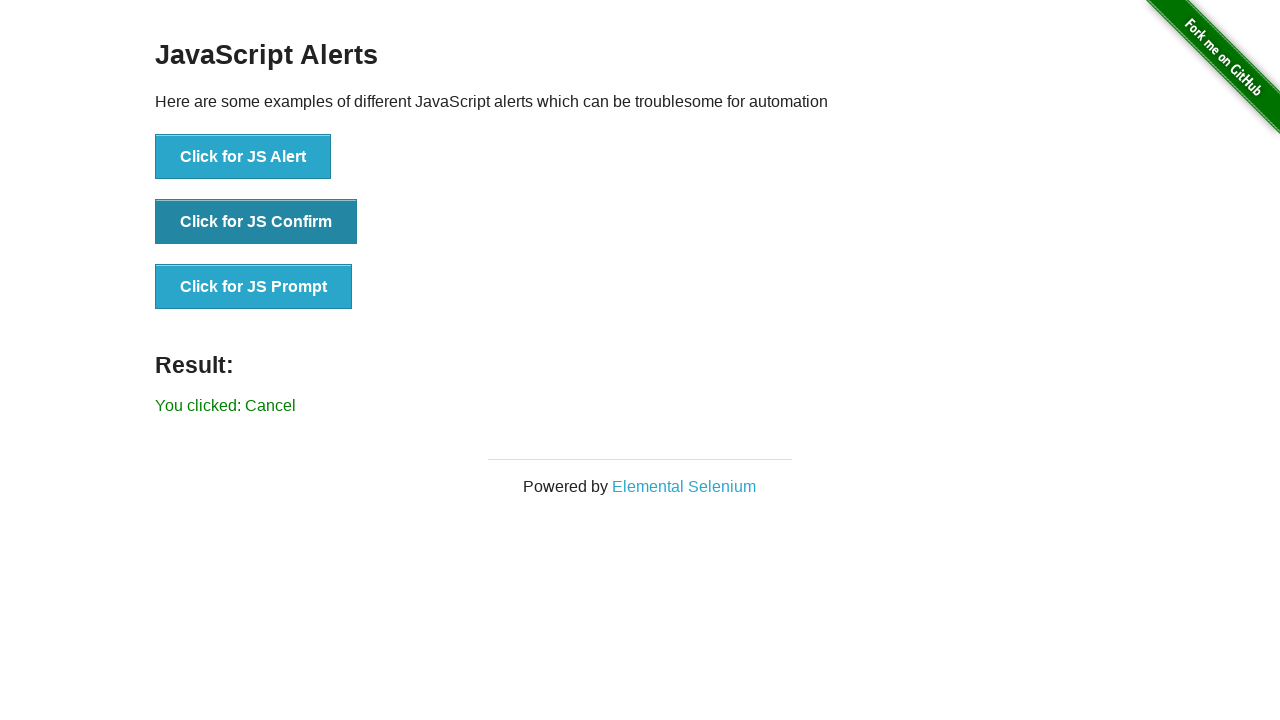

Re-clicked the second button to trigger confirmation alert with handler in place at (256, 222) on button >> nth=1
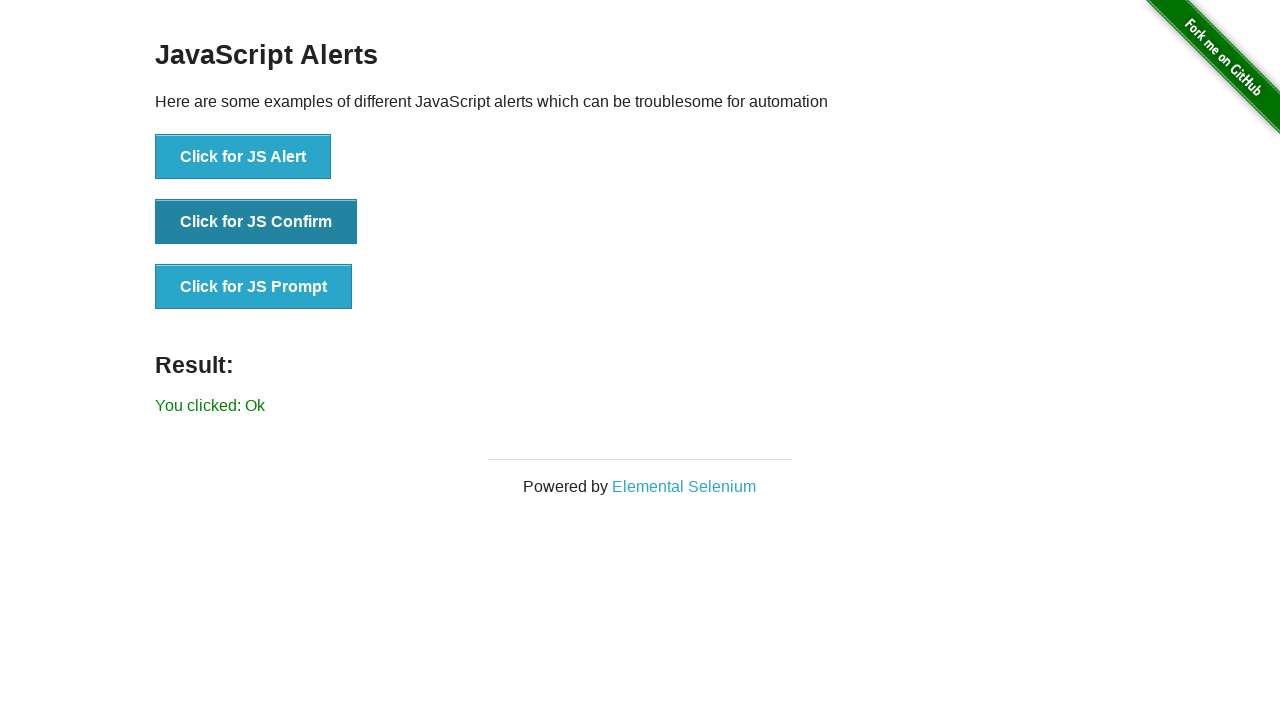

Result message element loaded
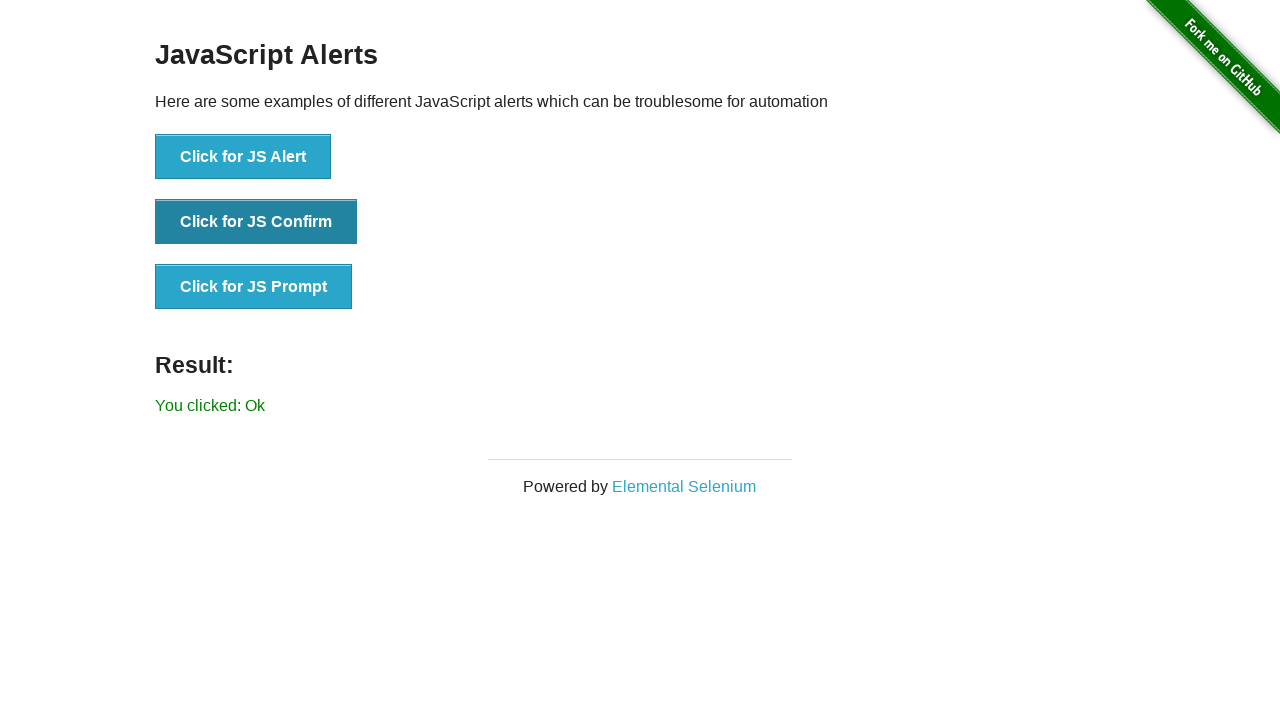

Retrieved result text: 'You clicked: Ok'
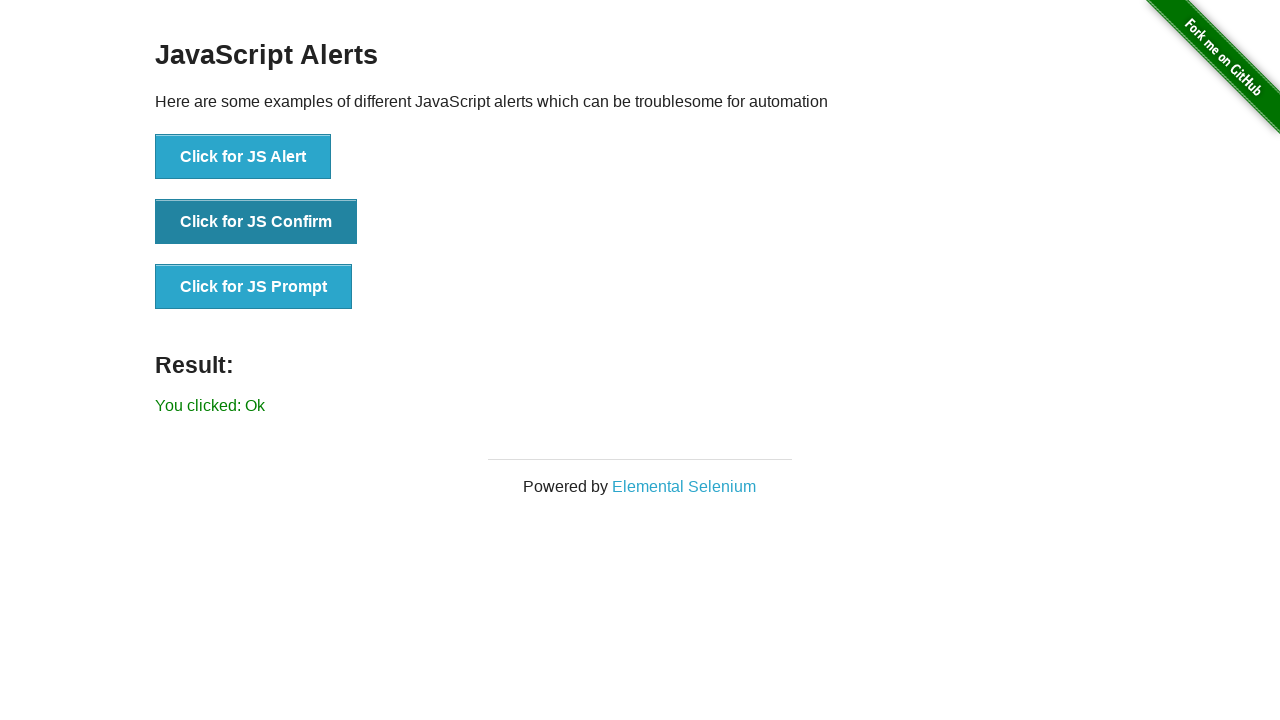

Verified result message displays 'You clicked: Ok'
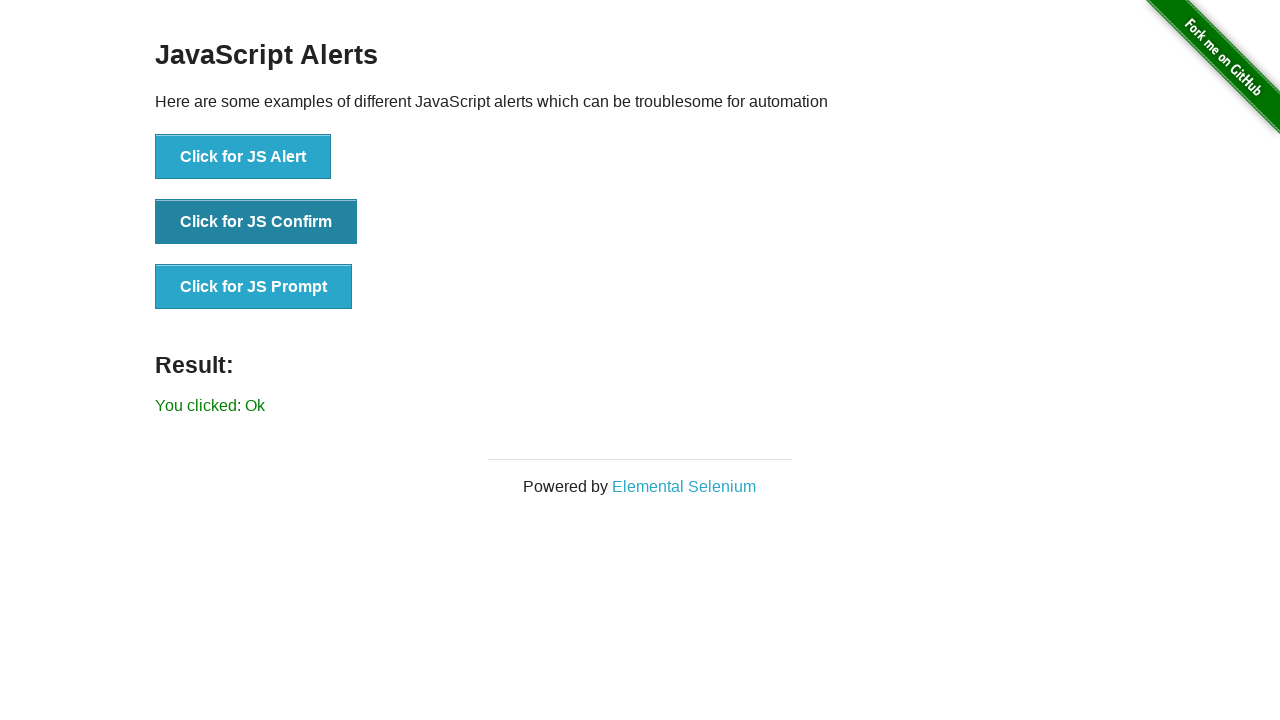

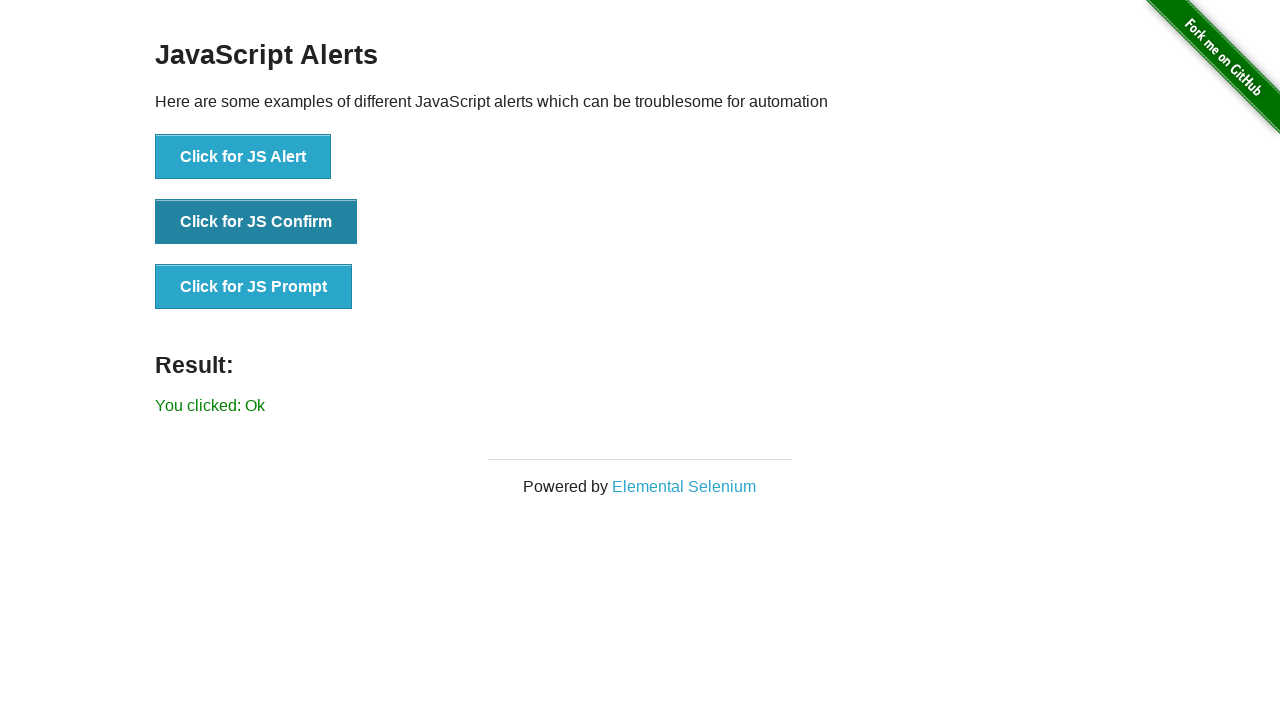